Navigates to a portfolio website and clicks on a main card button element

Starting URL: https://tonyechen.github.io/

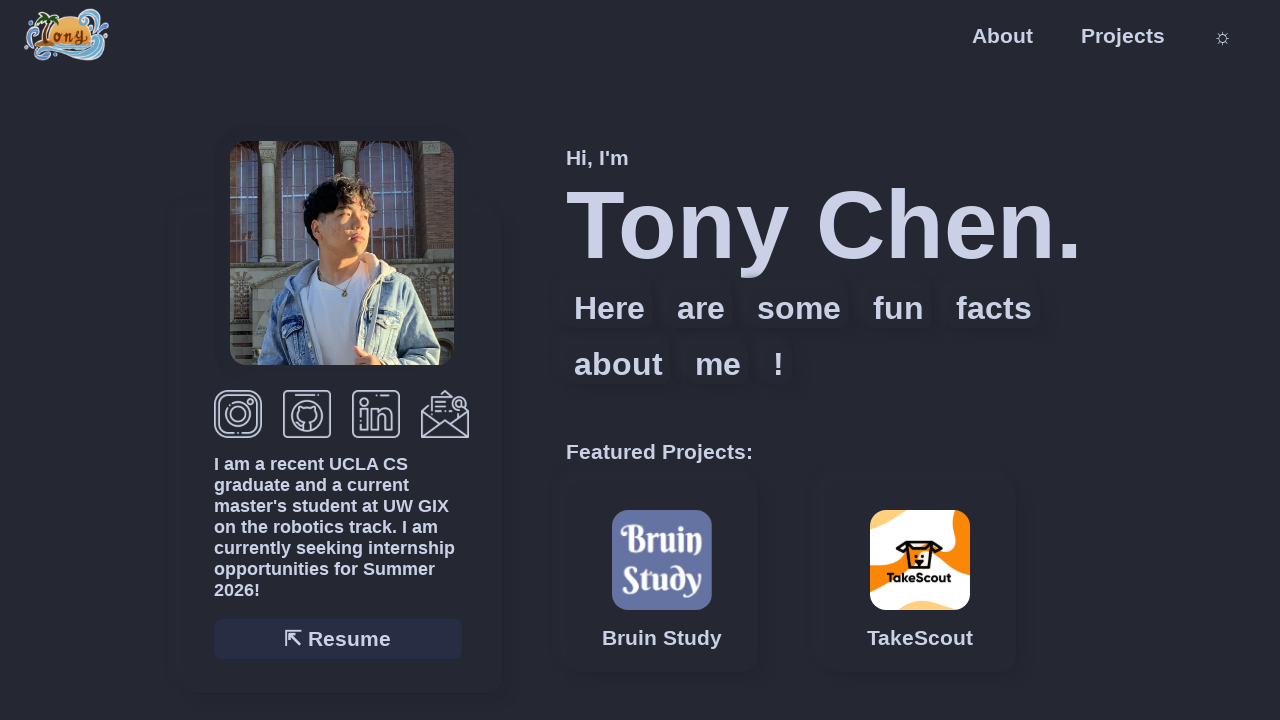

Navigated to portfolio website at https://tonyechen.github.io/
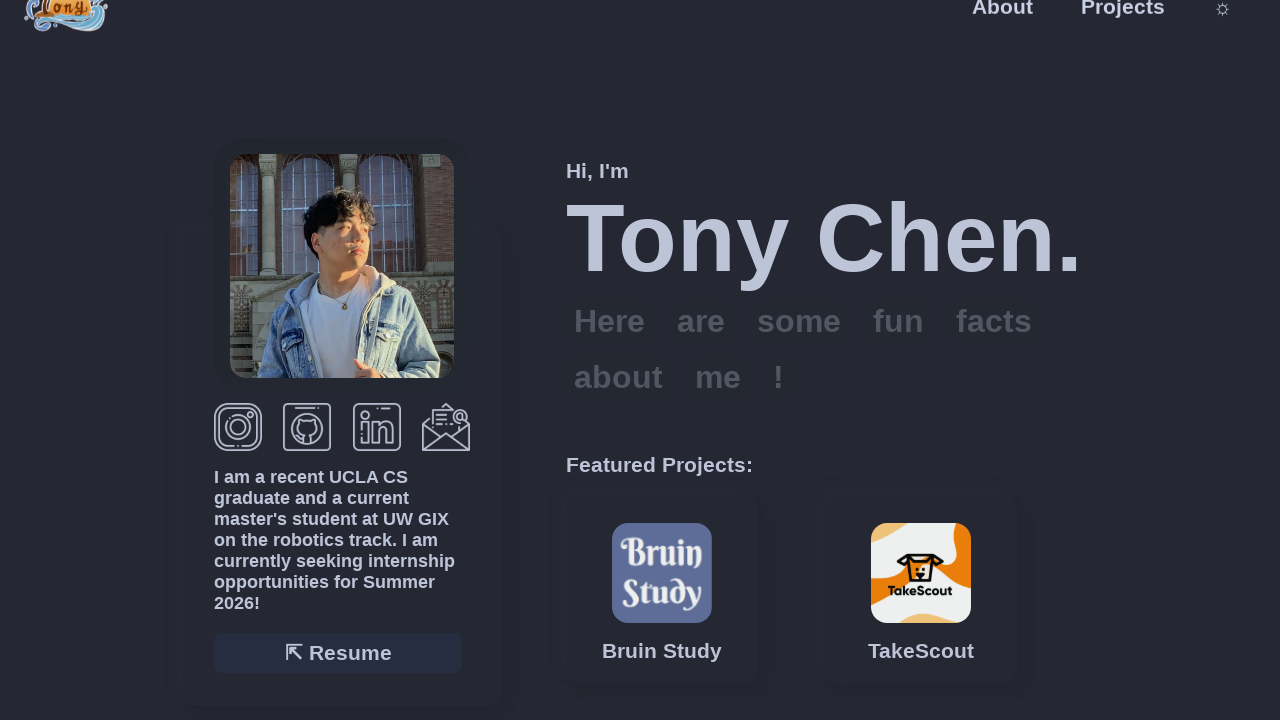

Clicked on main card button element at (338, 639) on .main__card__button
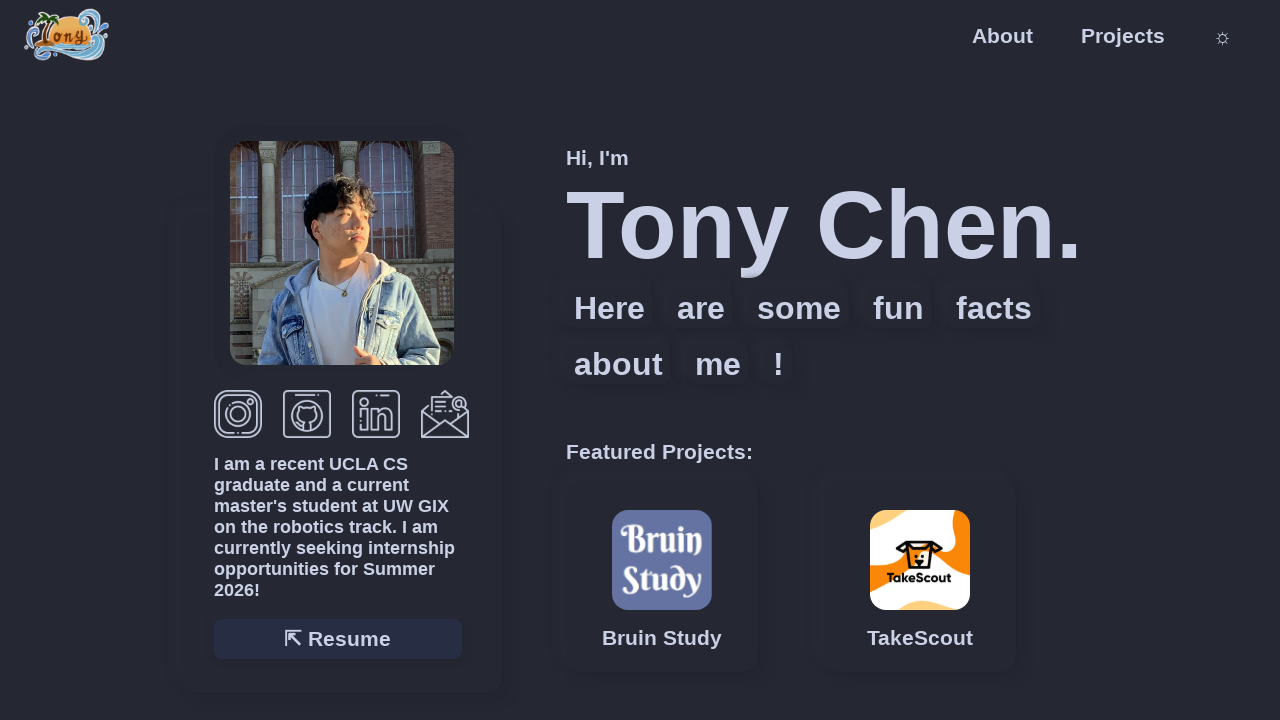

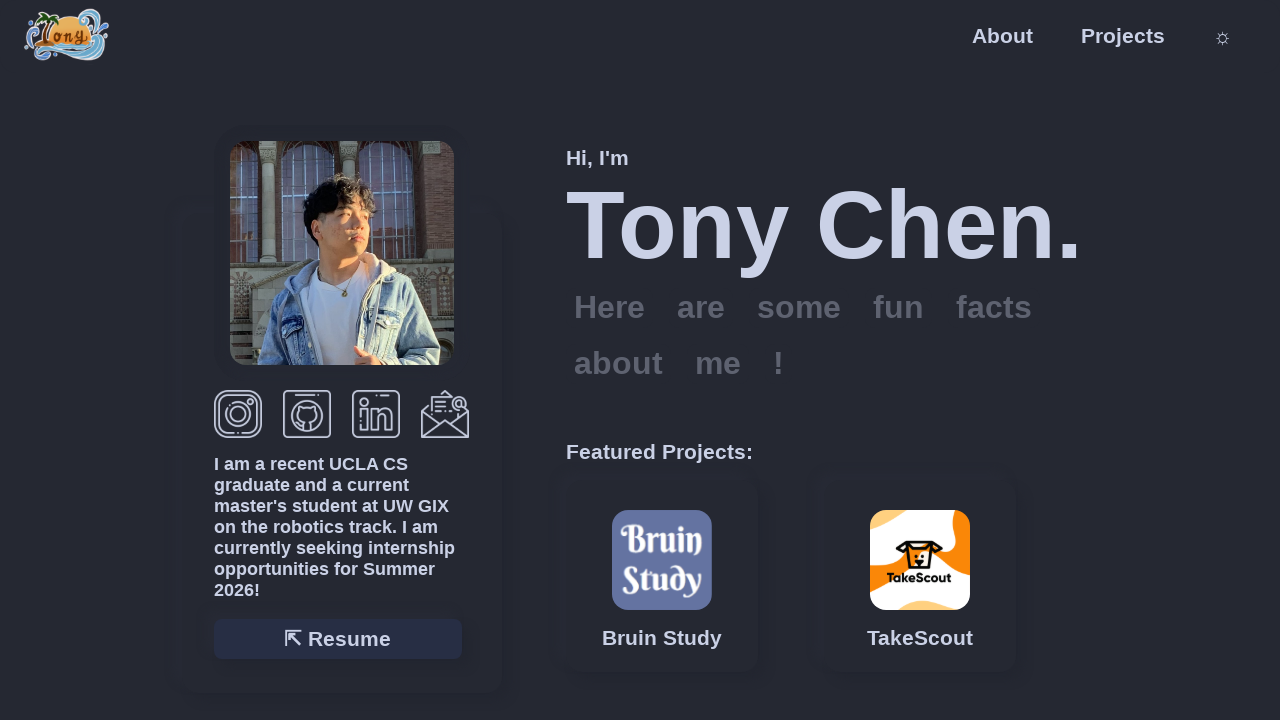